Navigates to Eventbrite search results for tech events in London, waits for the event list to load, and scrolls down to load more events.

Starting URL: https://www.eventbrite.com/d/united-kingdom--london/tech/?q=tech

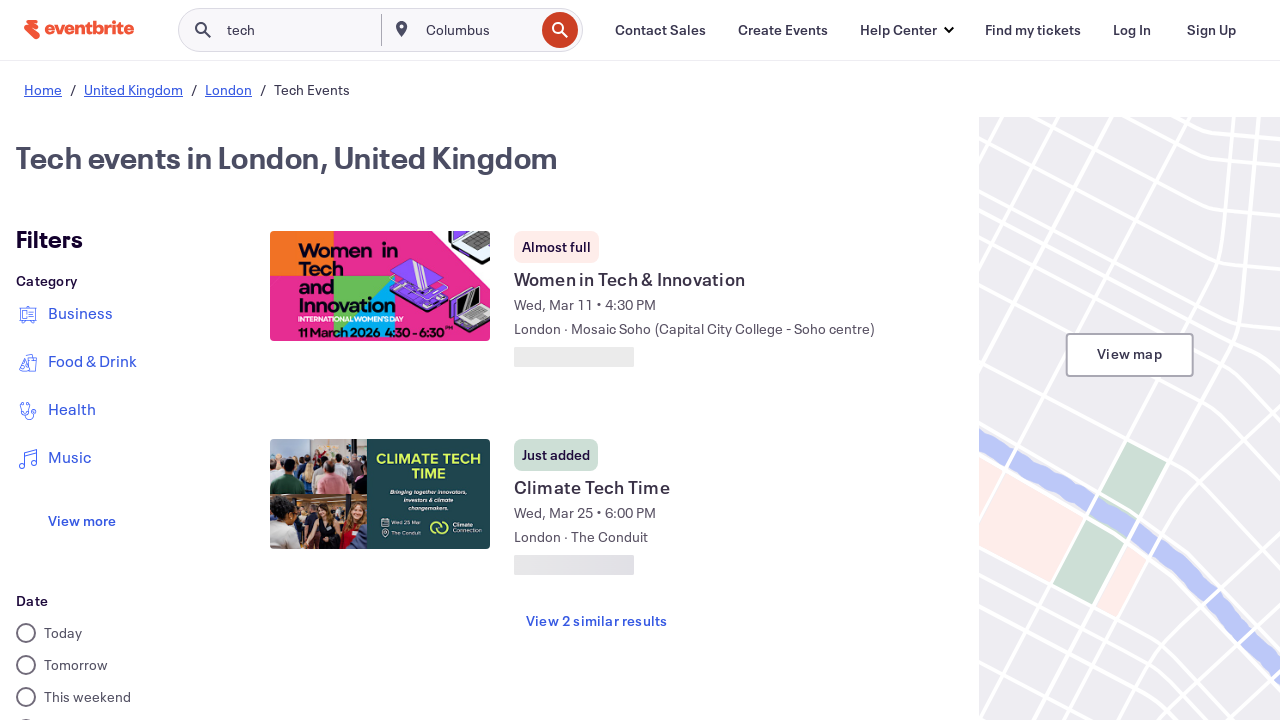

Event list selector loaded on Eventbrite search results page
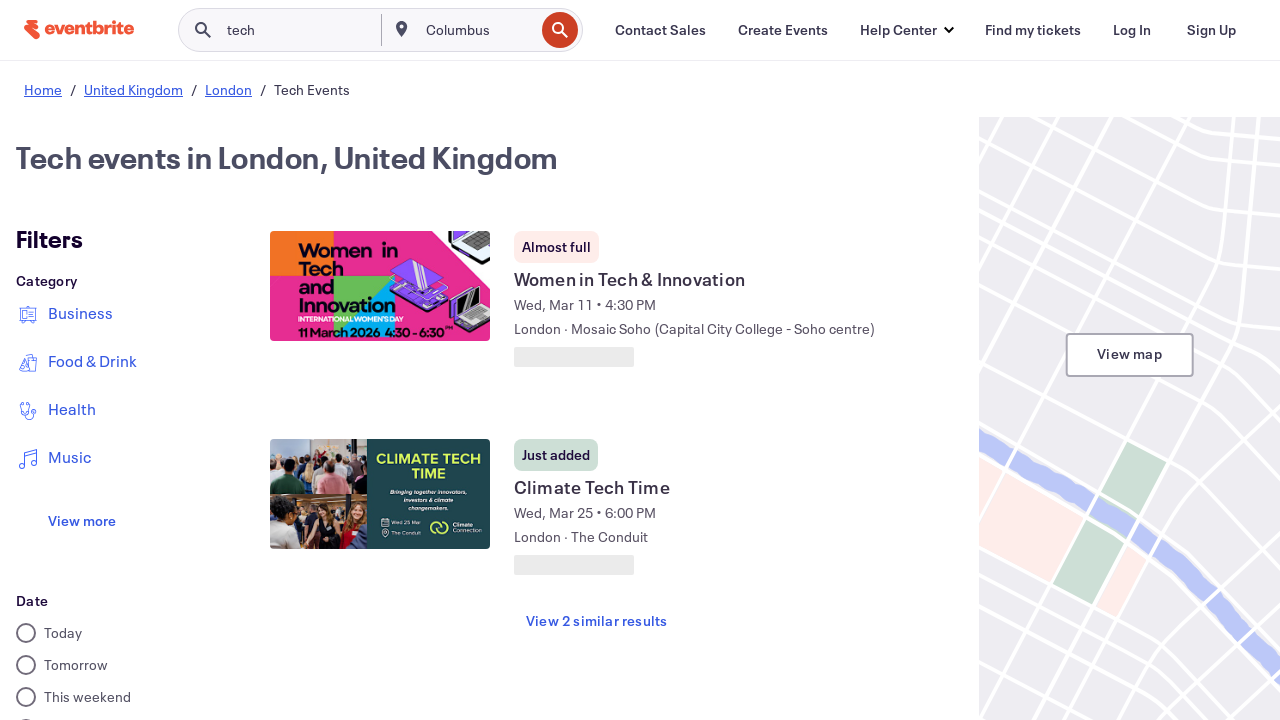

Waited for content to stabilize
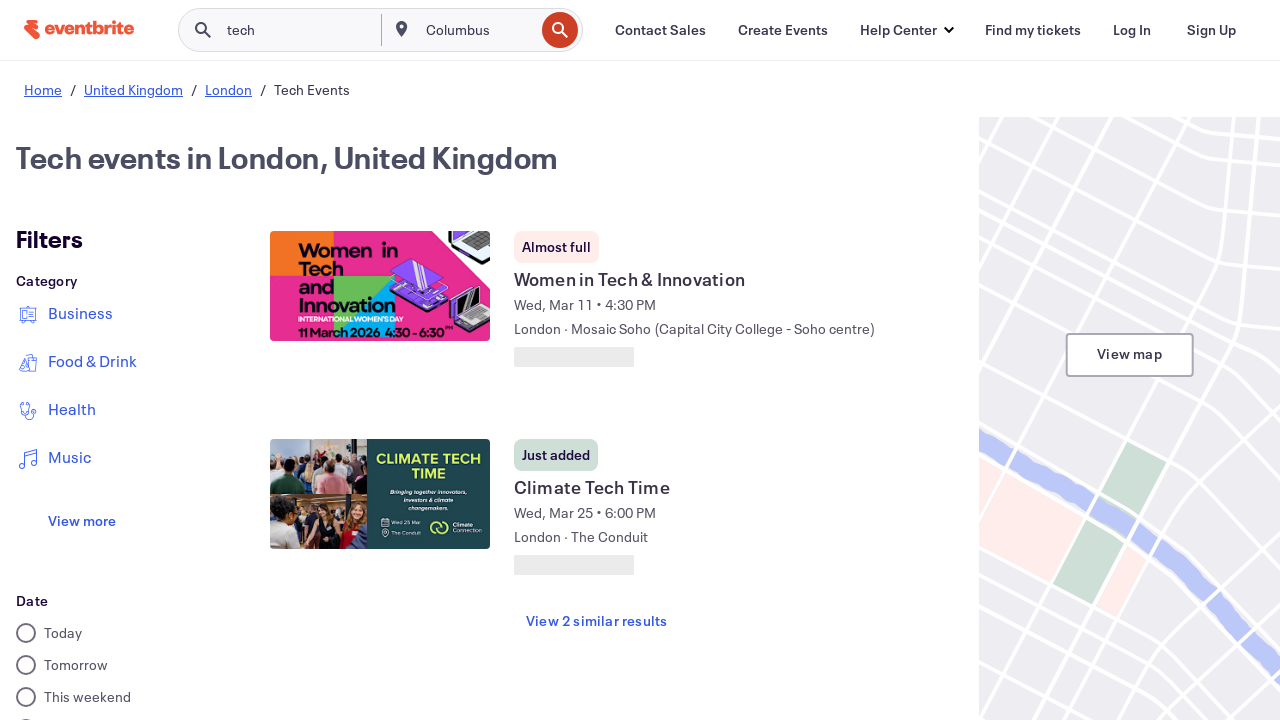

Scrolled down 800px to load more events
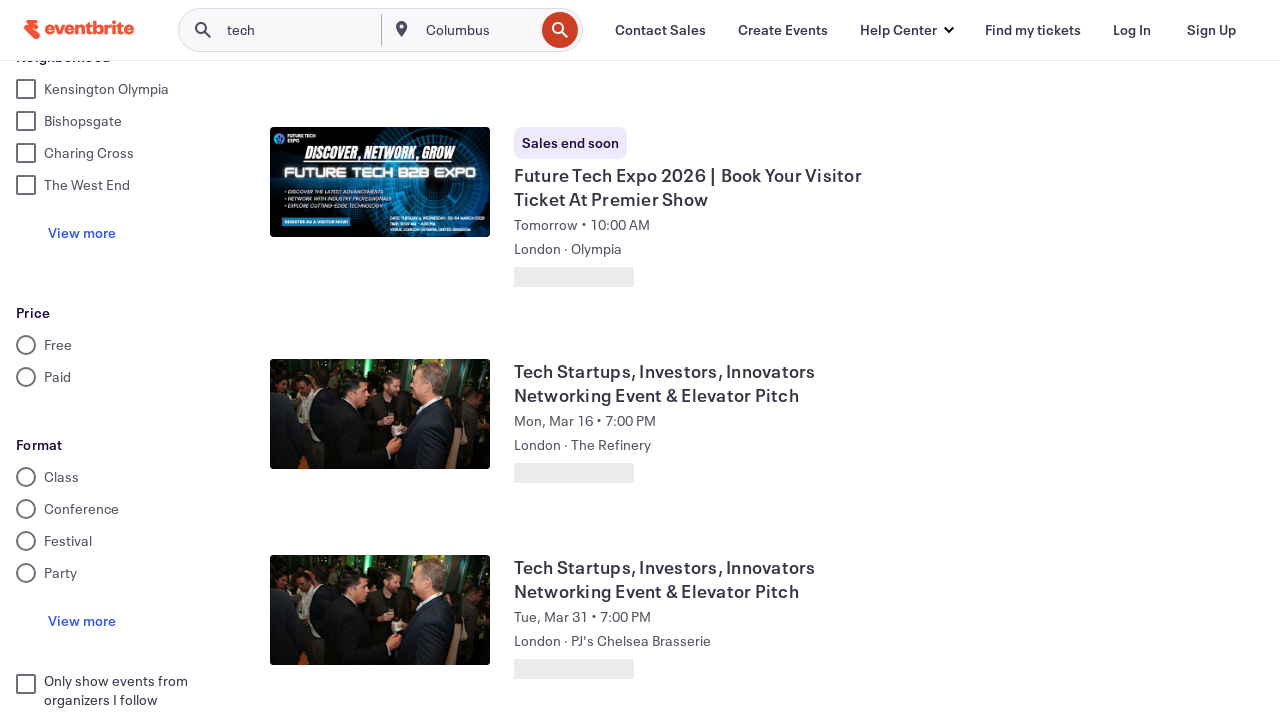

Waited for new events to load after first scroll
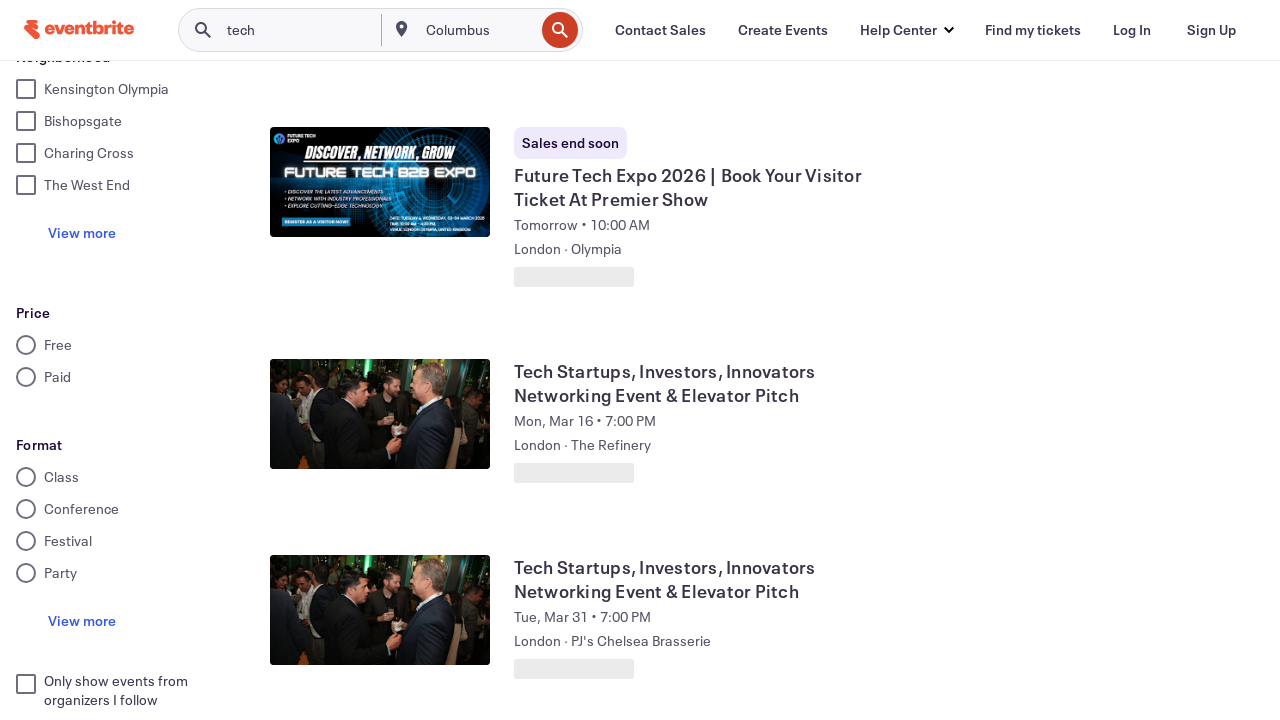

Scrolled down another 800px to load more events
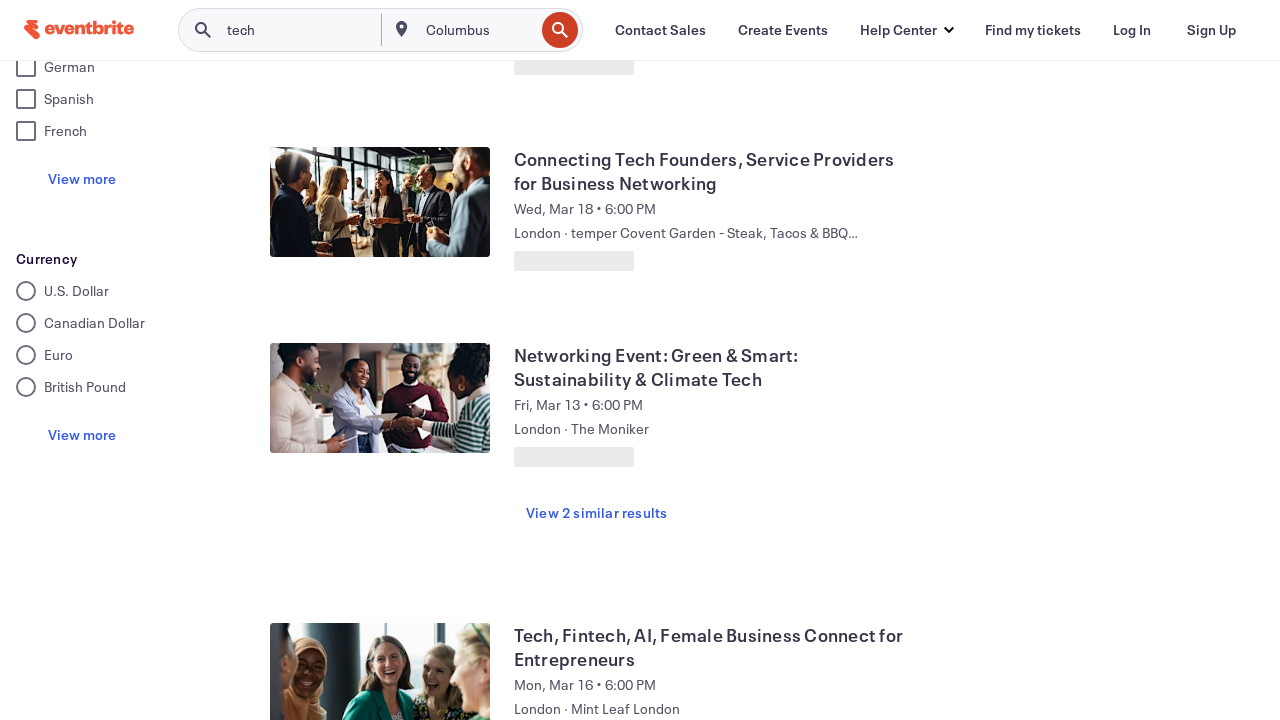

Waited for new events to load after second scroll
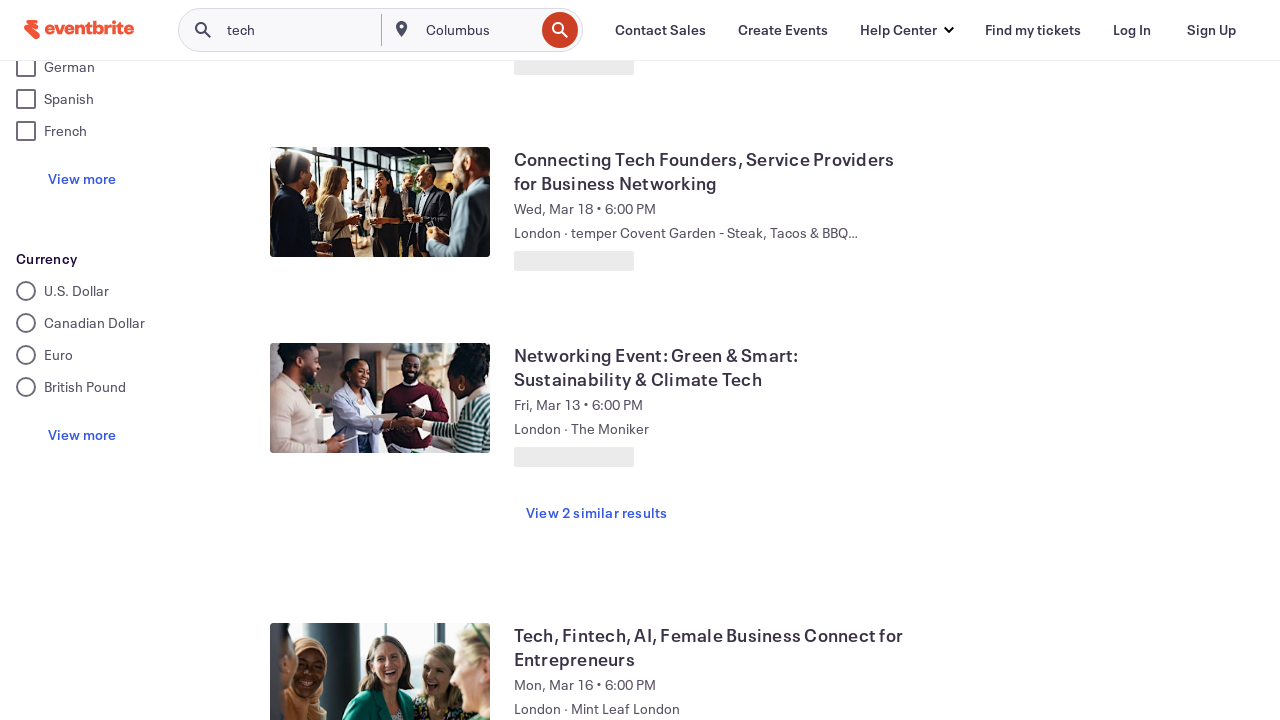

Verified event cards are present in the list
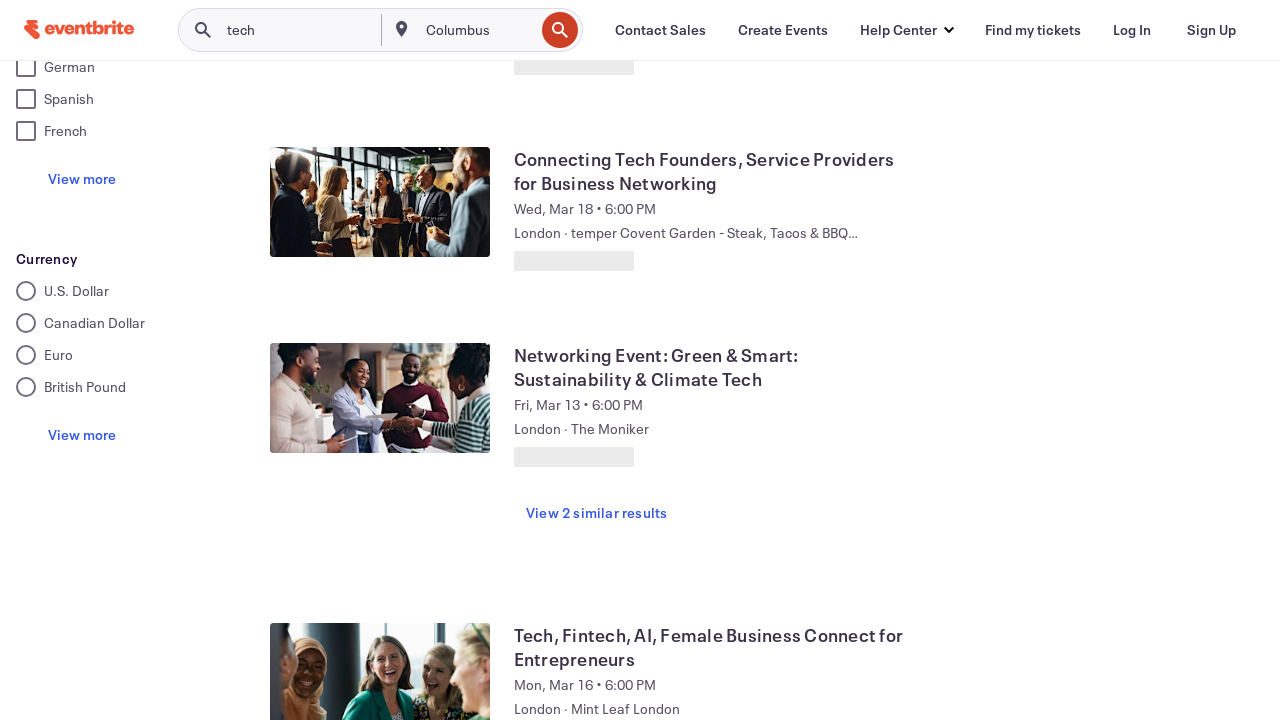

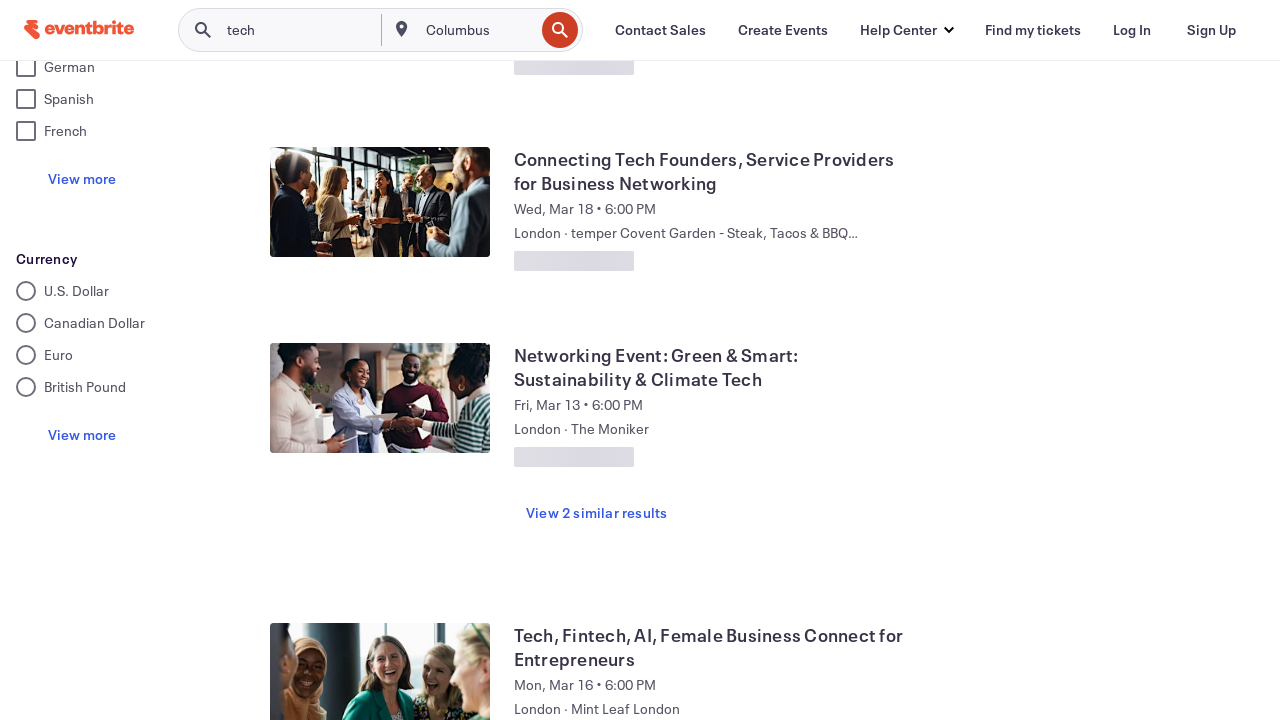